Tests division of a decimal by an integer (1.2/1) on an online calculator using keyboard input

Starting URL: https://www.online-calculator.com/full-screen-calculator/

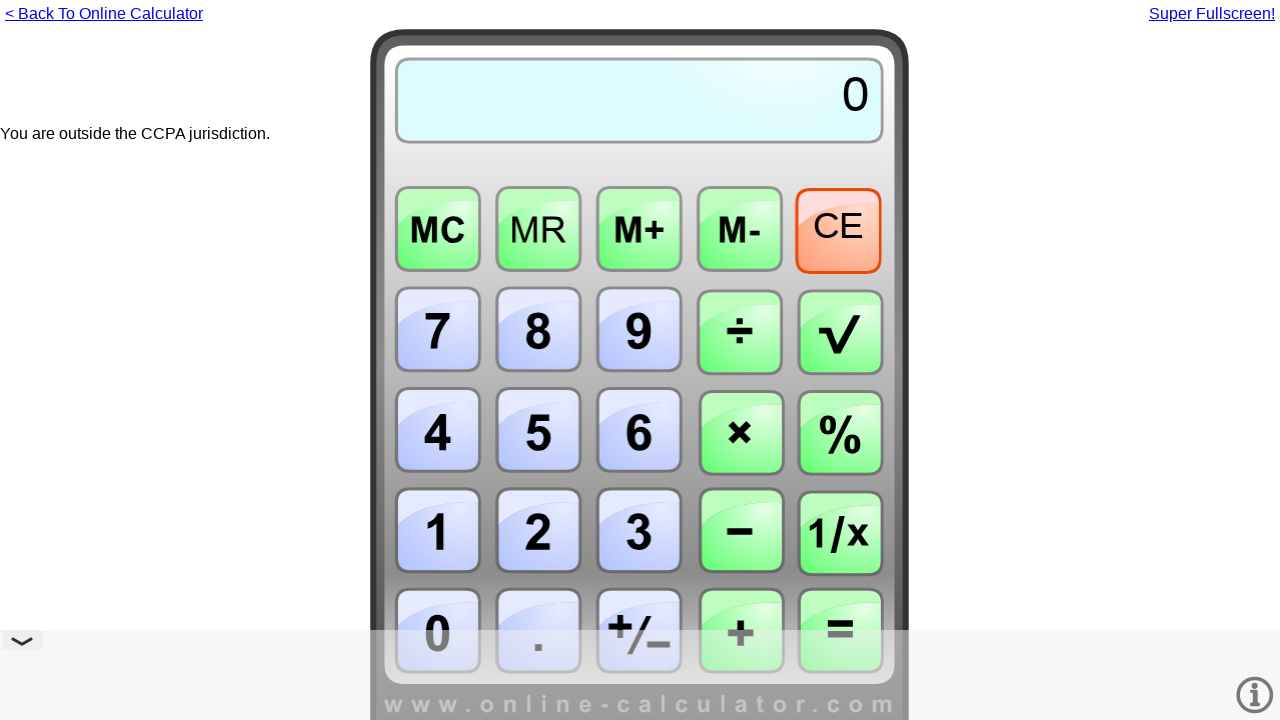

Pressed Numpad1 to enter first digit of 1.2
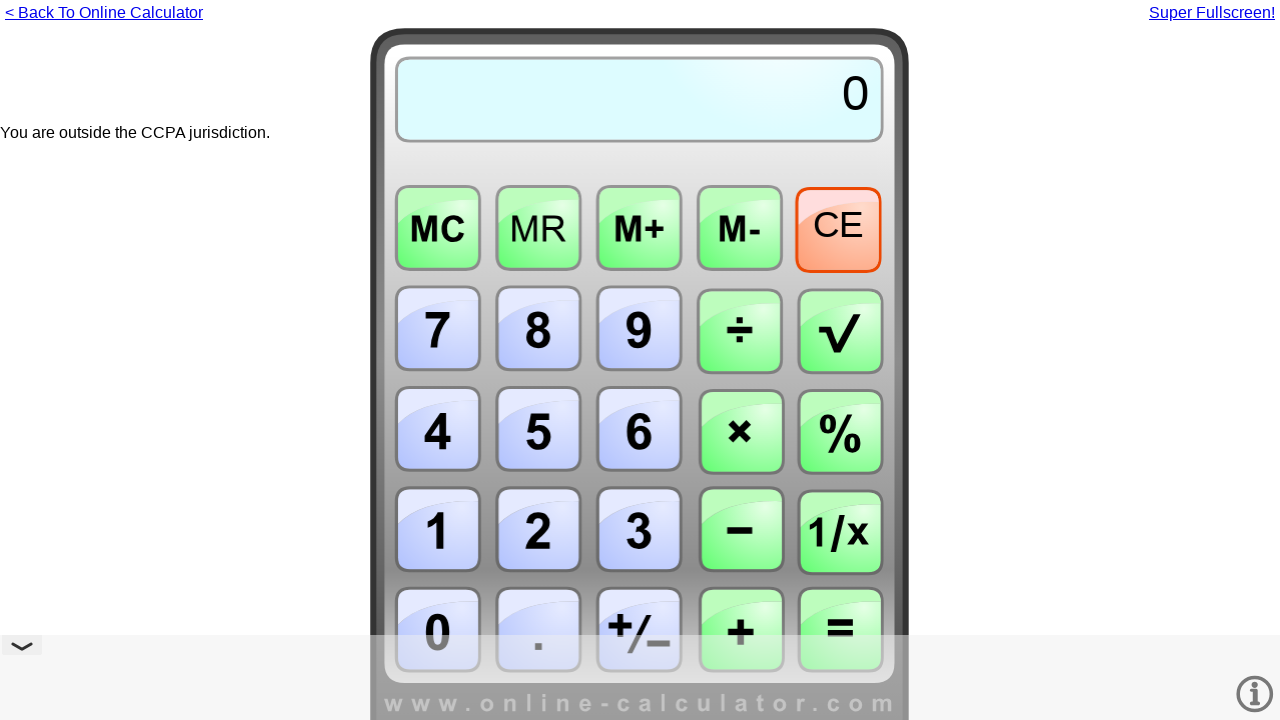

Pressed decimal point
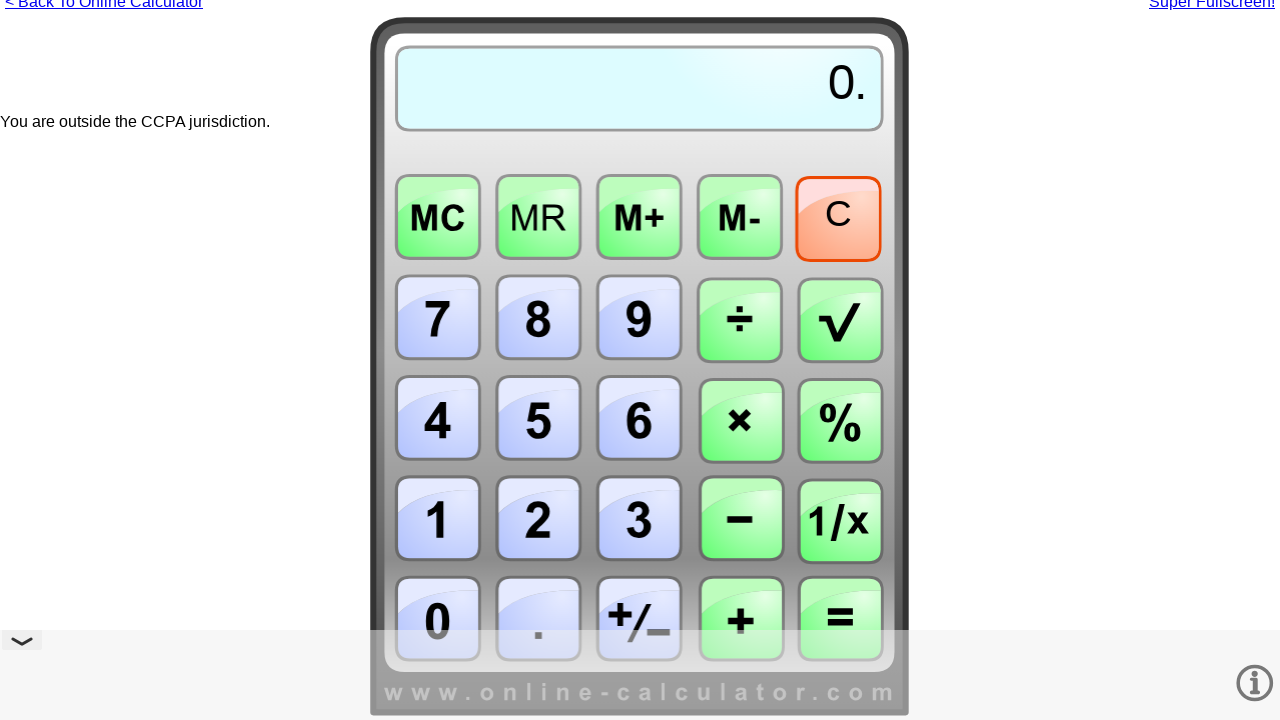

Pressed Numpad2 to complete entering 1.2
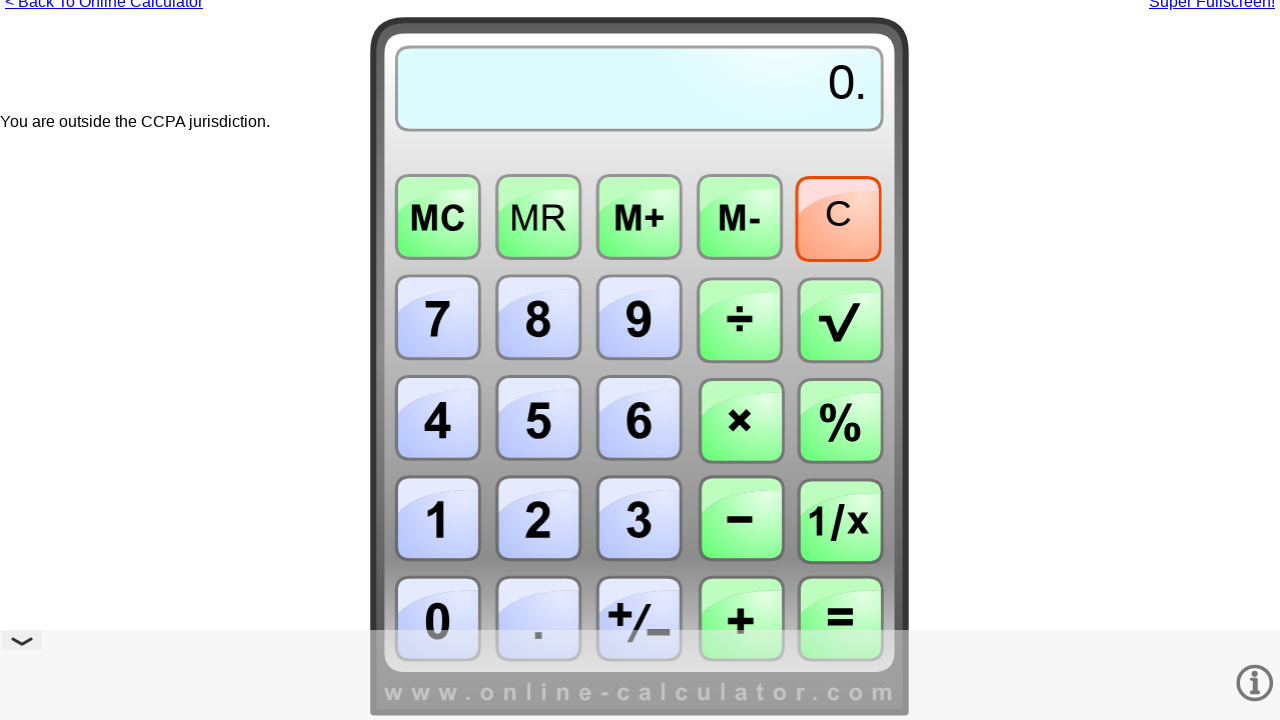

Pressed division operator
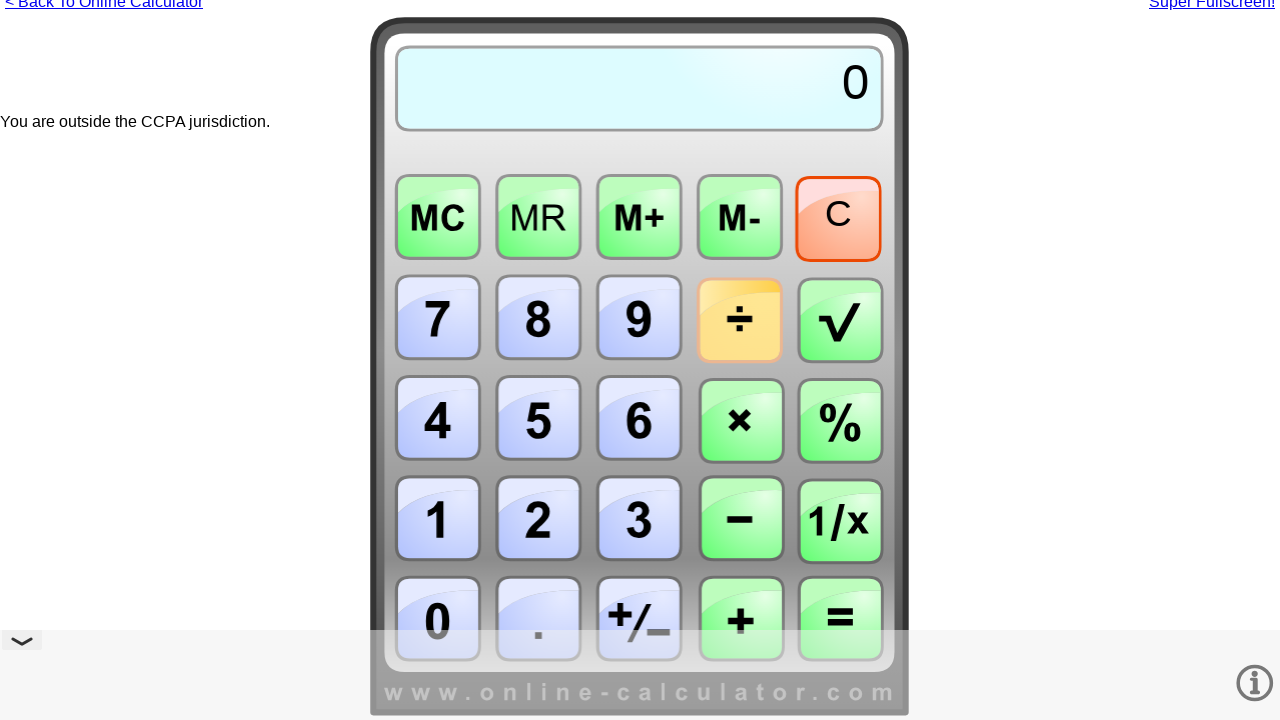

Pressed Numpad1 to enter divisor
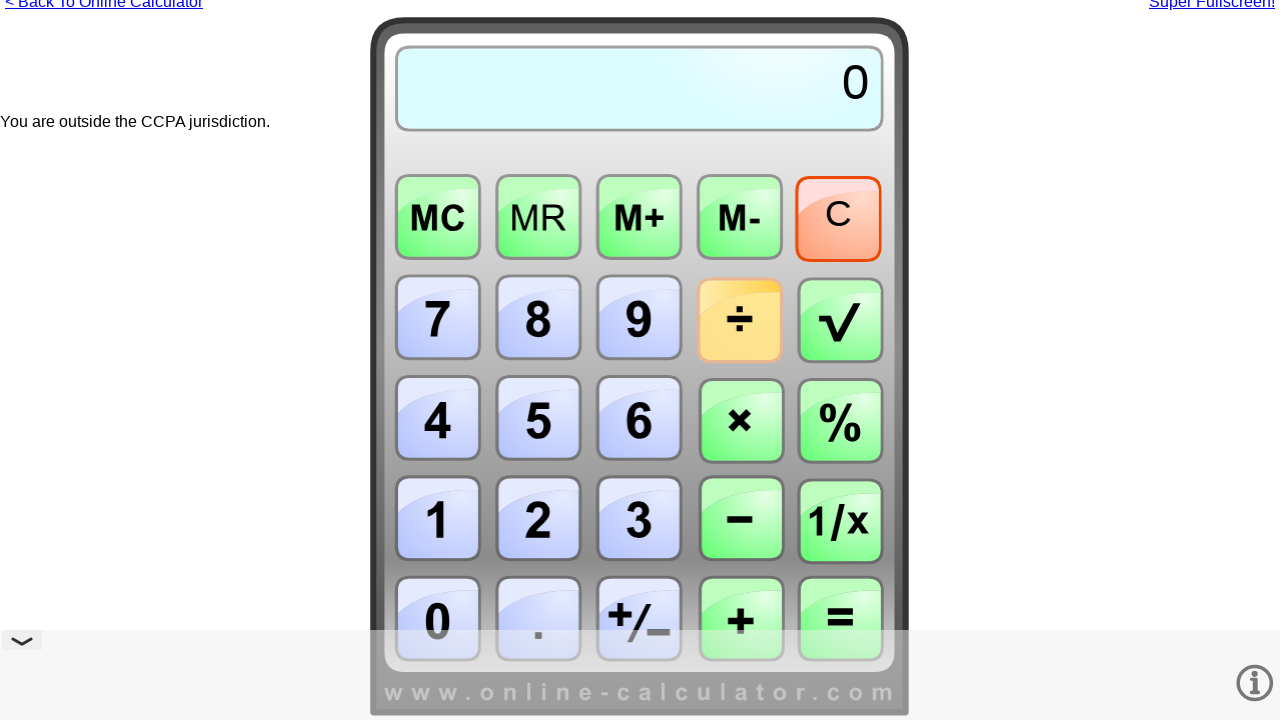

Pressed Enter to calculate 1.2 divided by 1
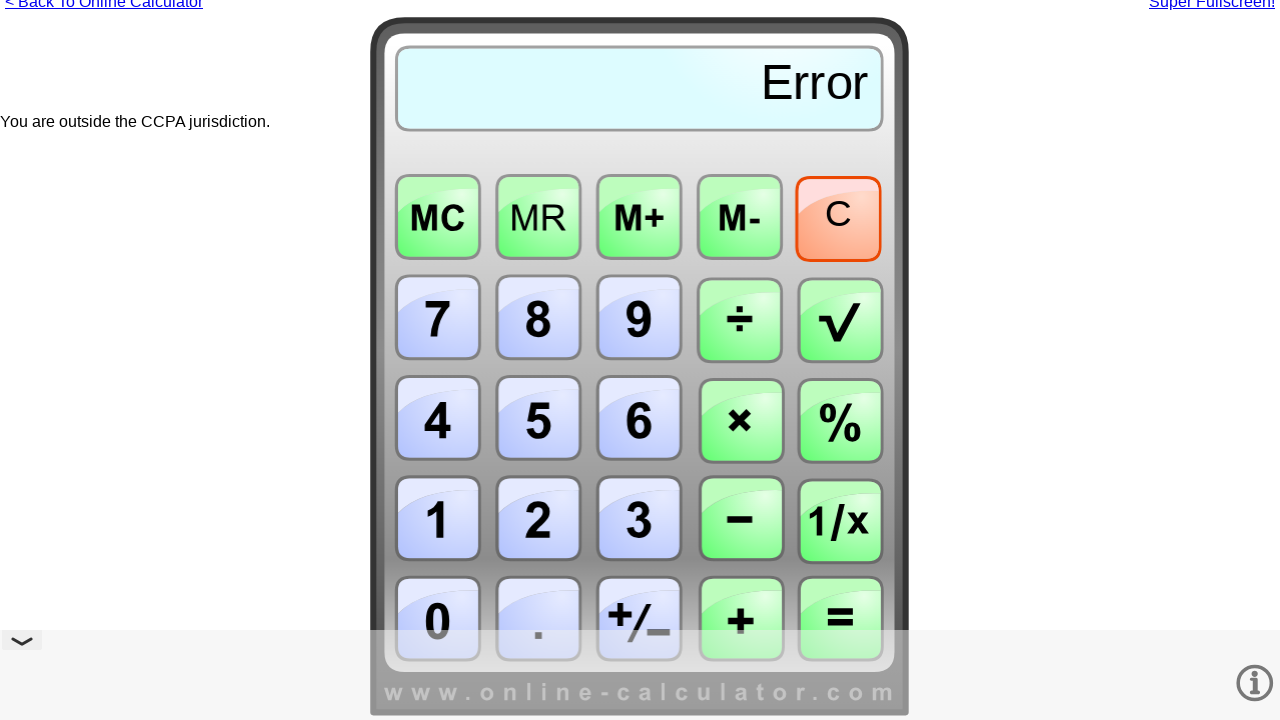

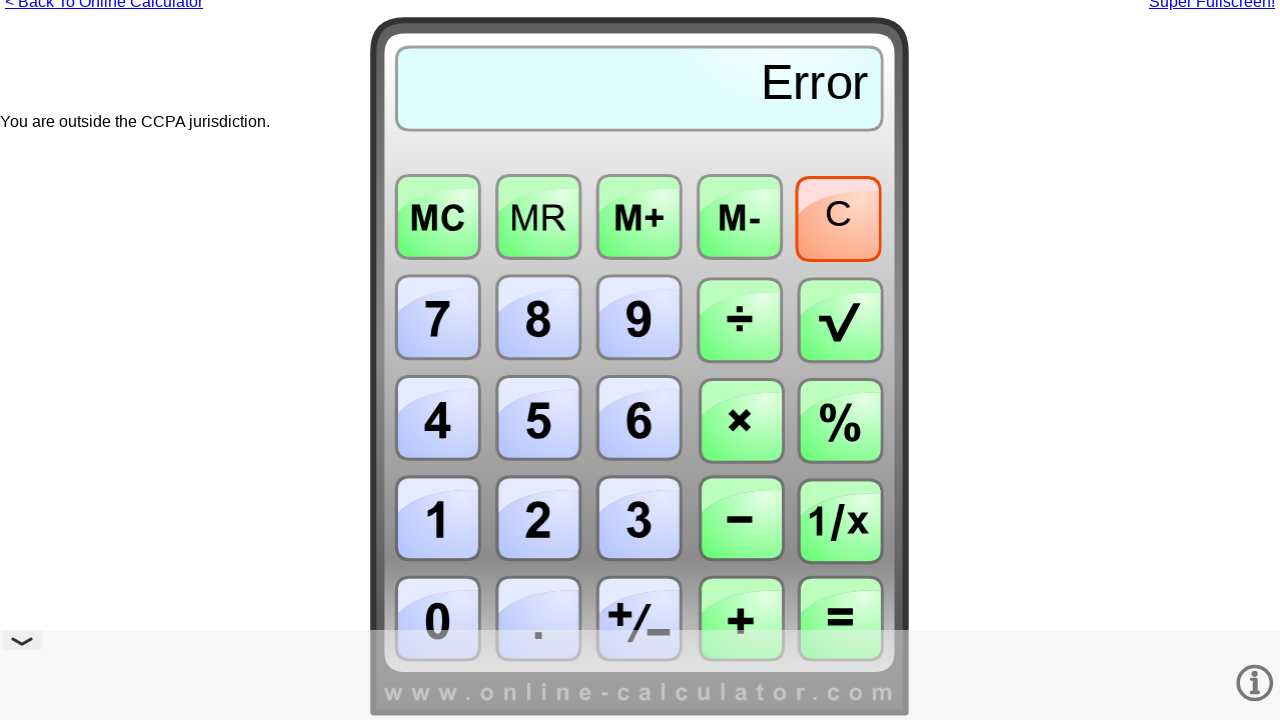